Tests Three.js WebGL animation example by switching to the viewer iframe and clicking the Wave animation button

Starting URL: https://threejs.org/examples/#webgl_animation_skinning_morph

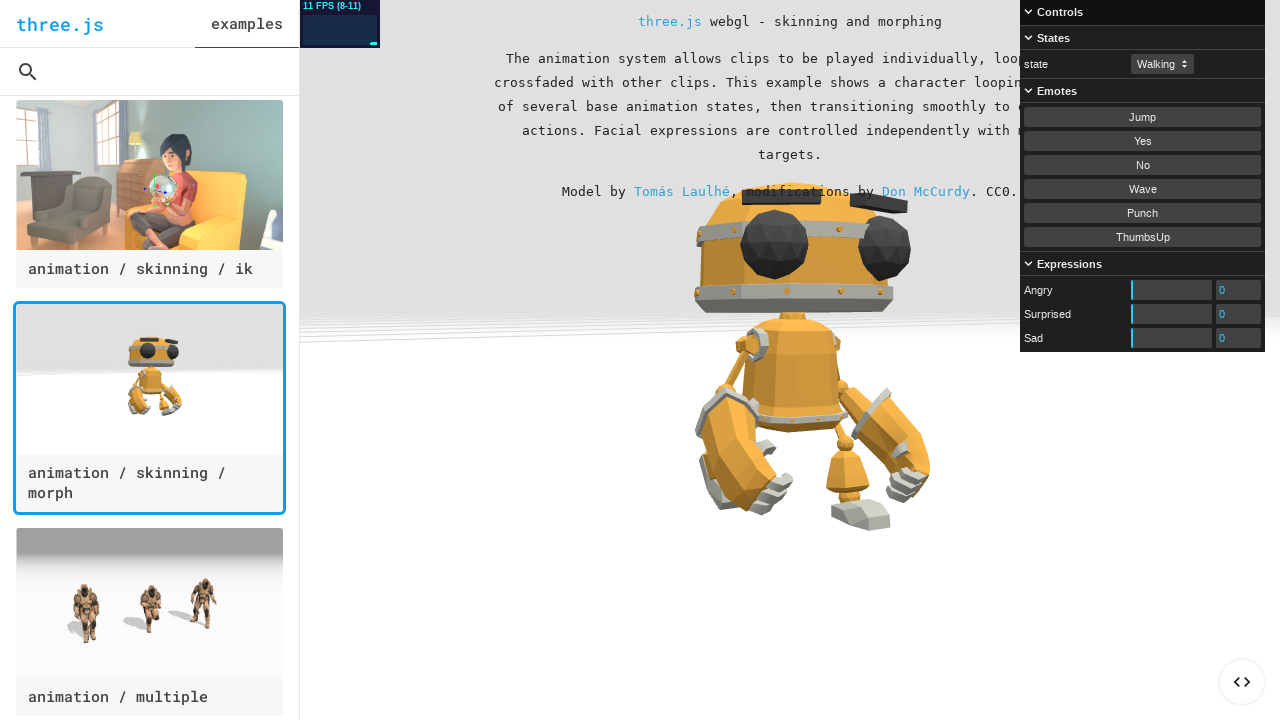

Navigated to Three.js WebGL animation skinning morph example
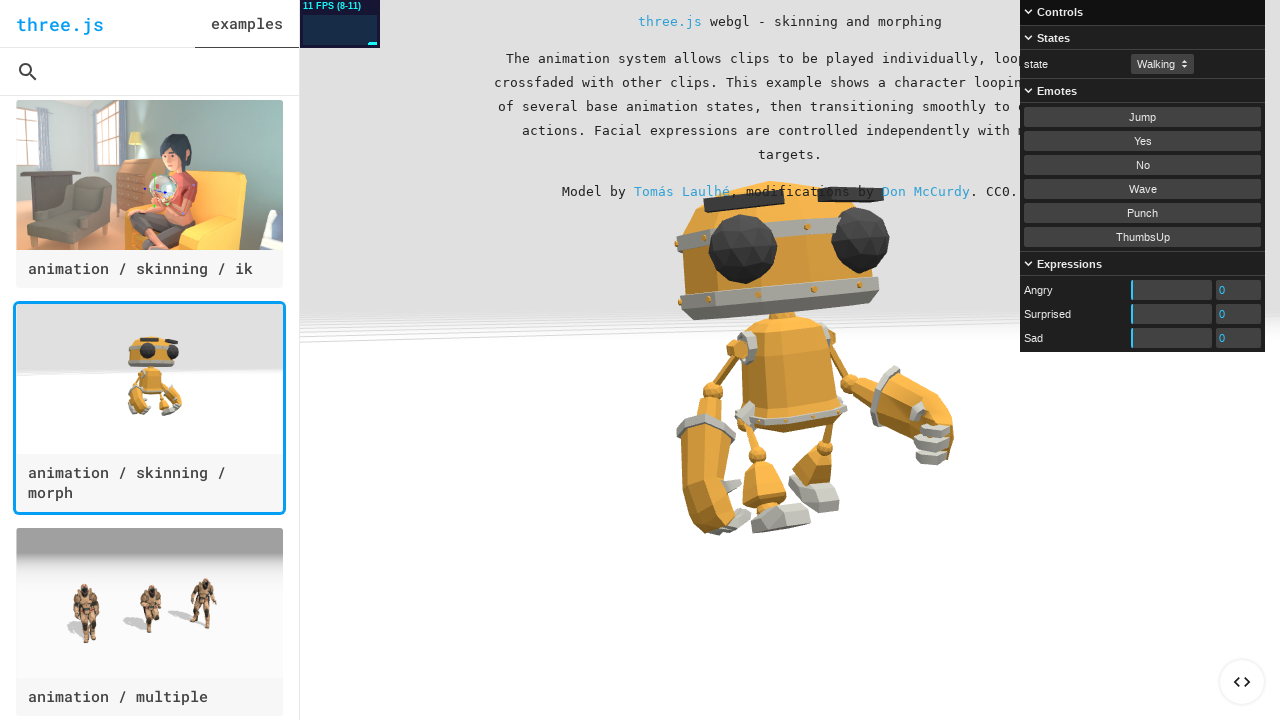

Located the viewer iframe
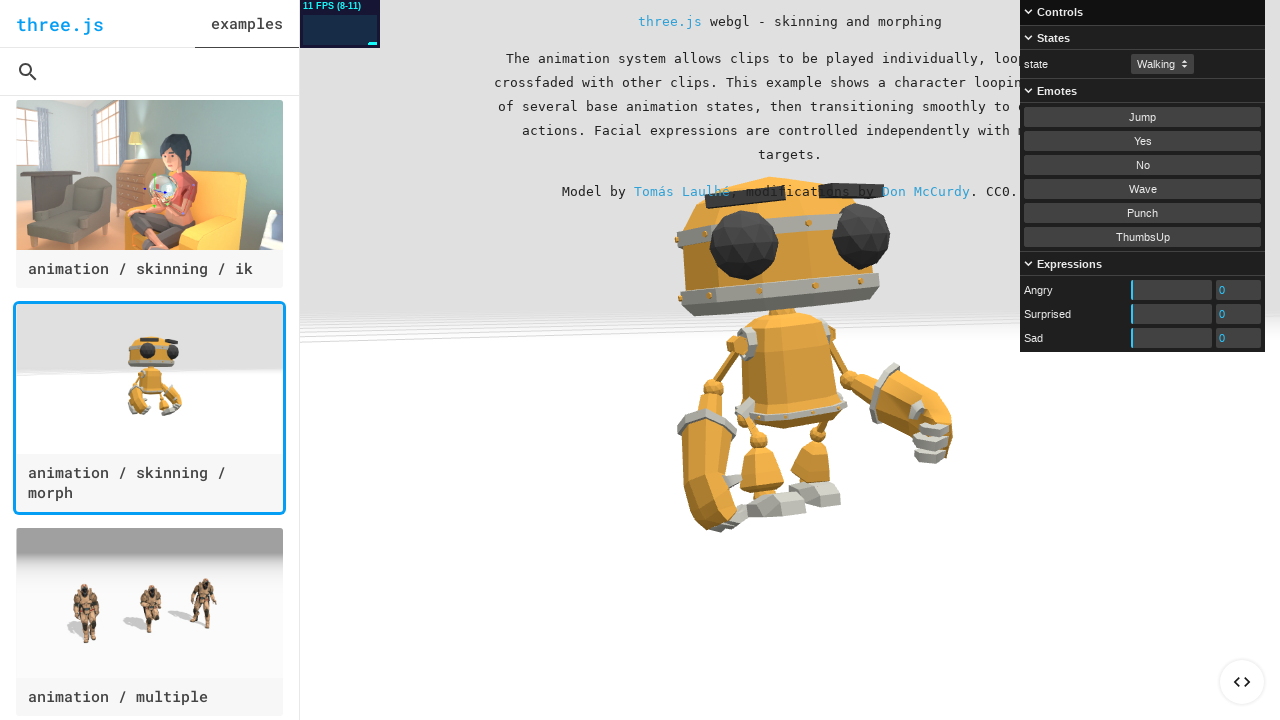

Waited for iframe content to load
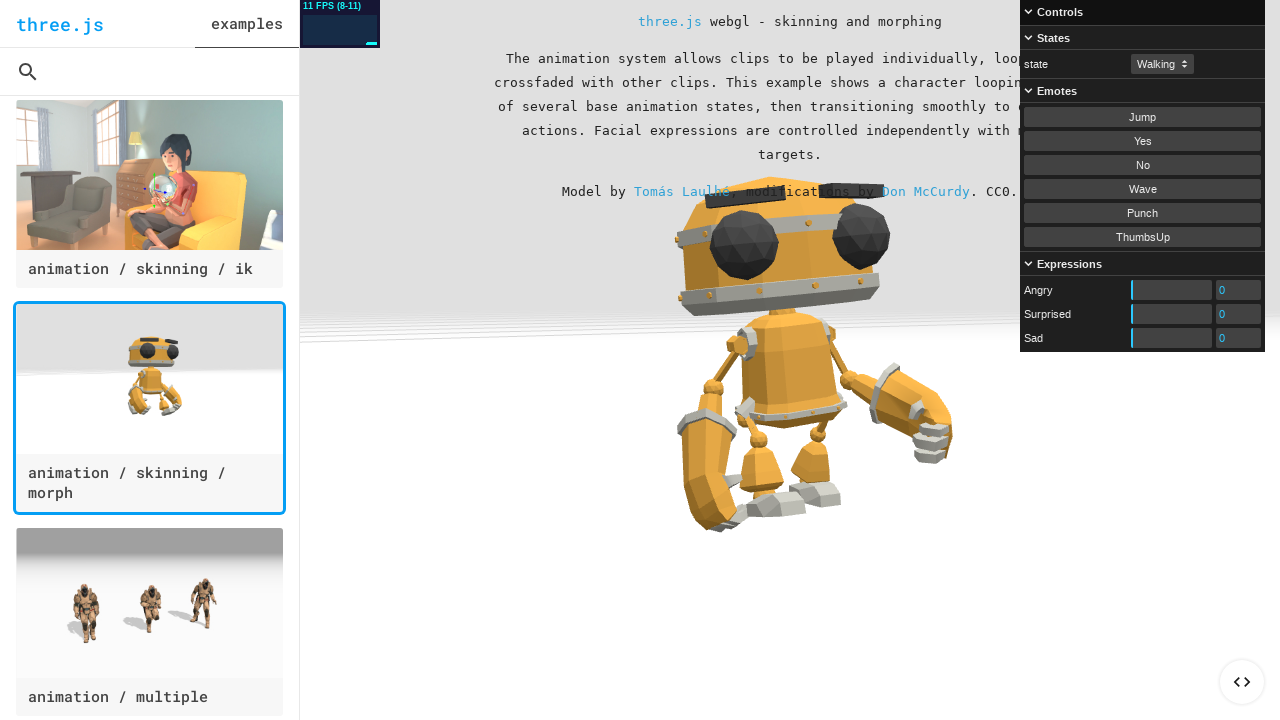

Clicked the Wave animation button inside the iframe at (1142, 189) on iframe#viewer >> internal:control=enter-frame >> button:has-text('Wave')
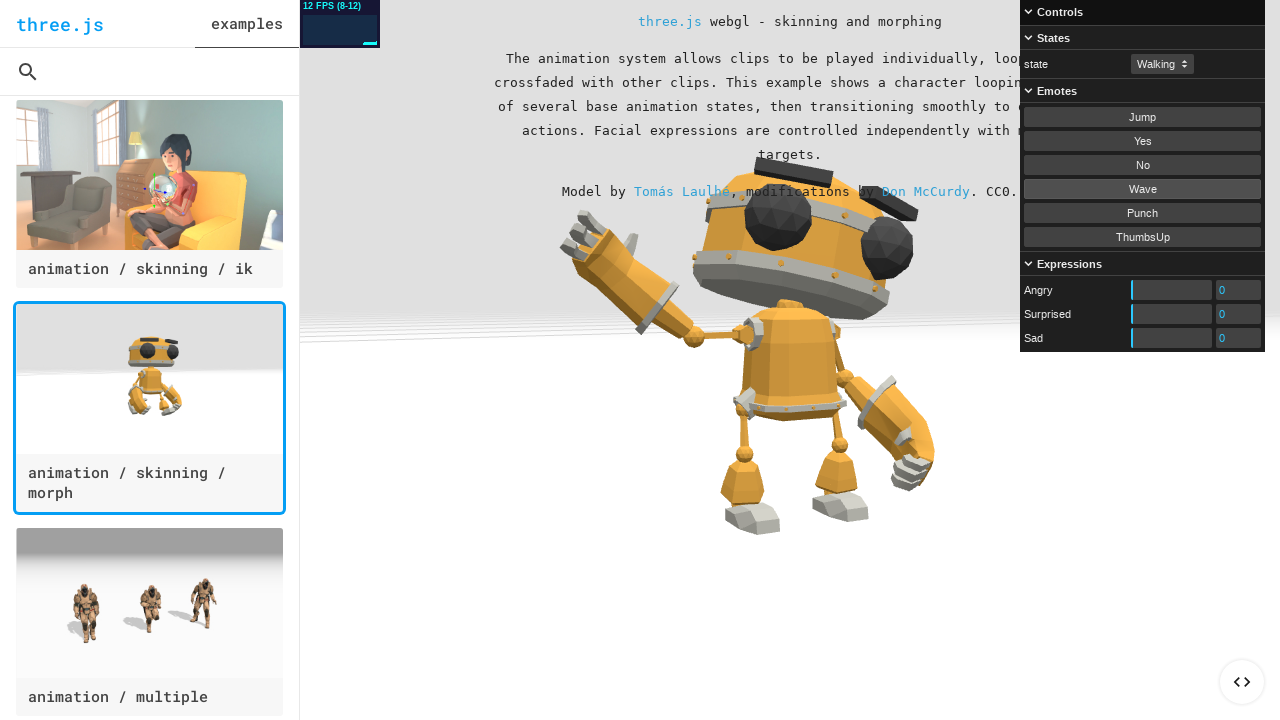

Waited for the Wave animation to play
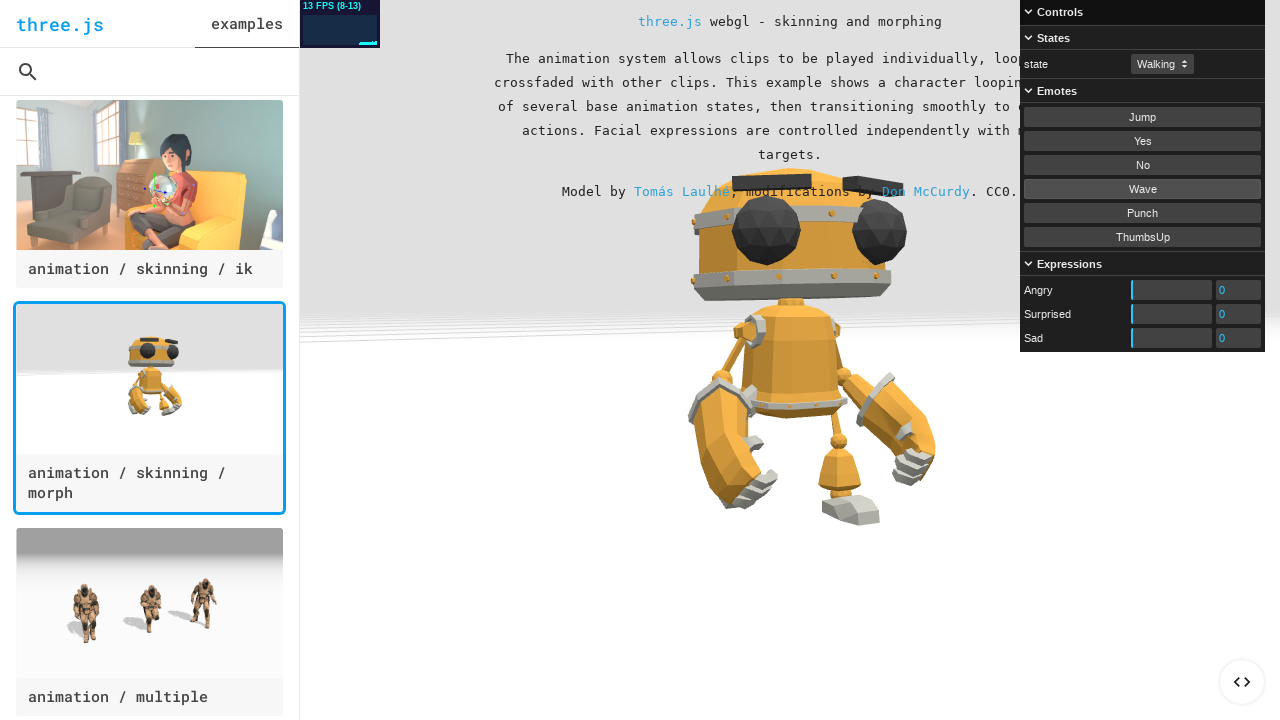

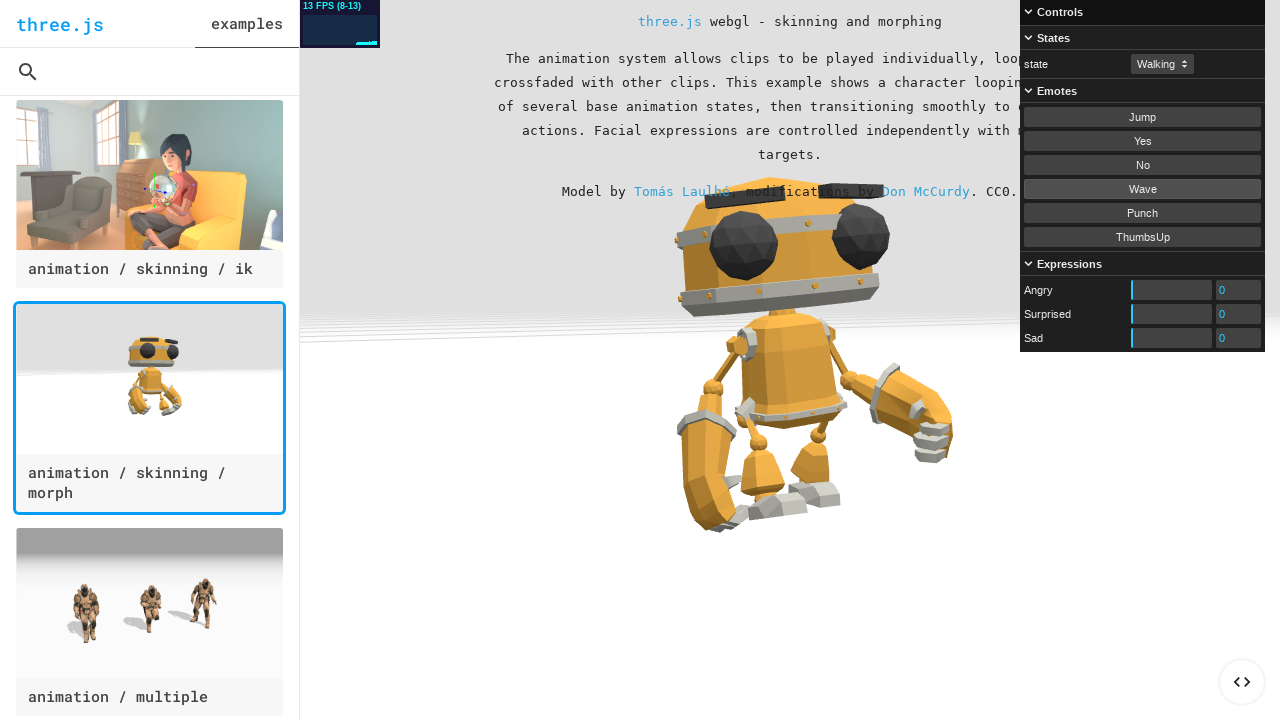